Tests the Selenium demo web form by filling various form fields (text input, password, textarea), toggling checkboxes, selecting a radio button, and submitting the form to verify successful submission.

Starting URL: https://www.selenium.dev/selenium/web/web-form.html

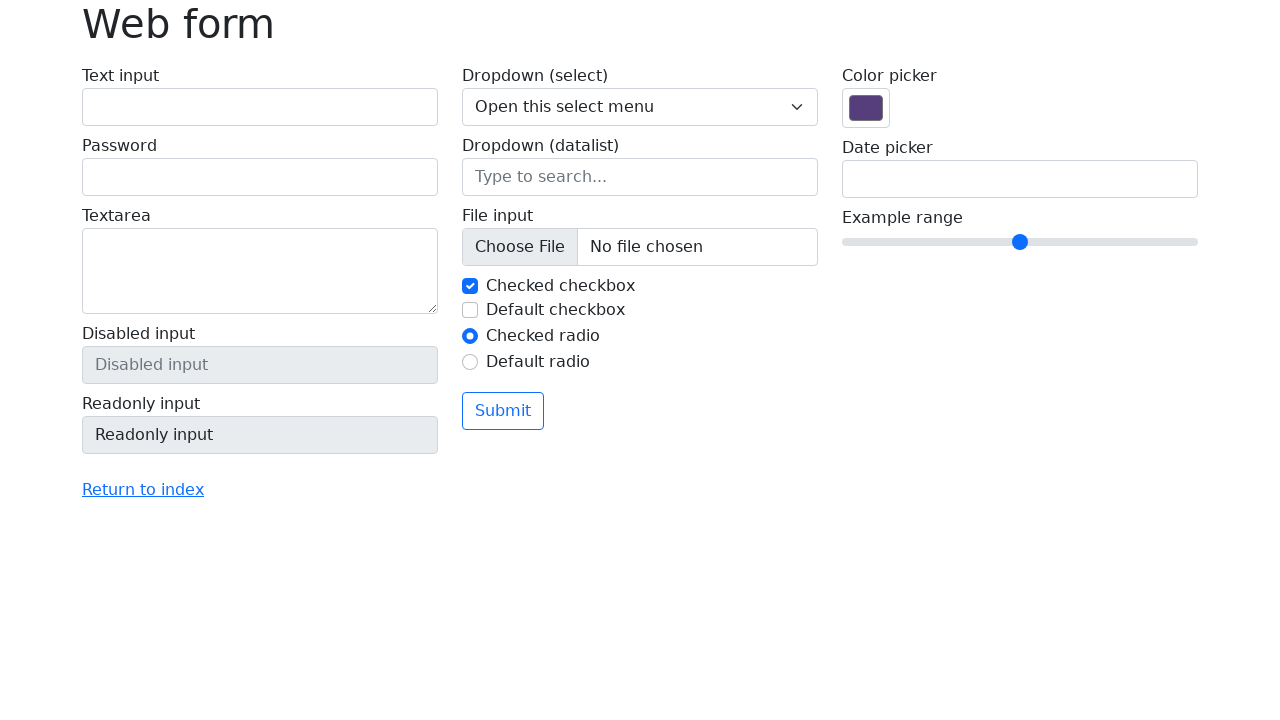

Filled text input field with email 'user42@example.com' on input#my-text-id
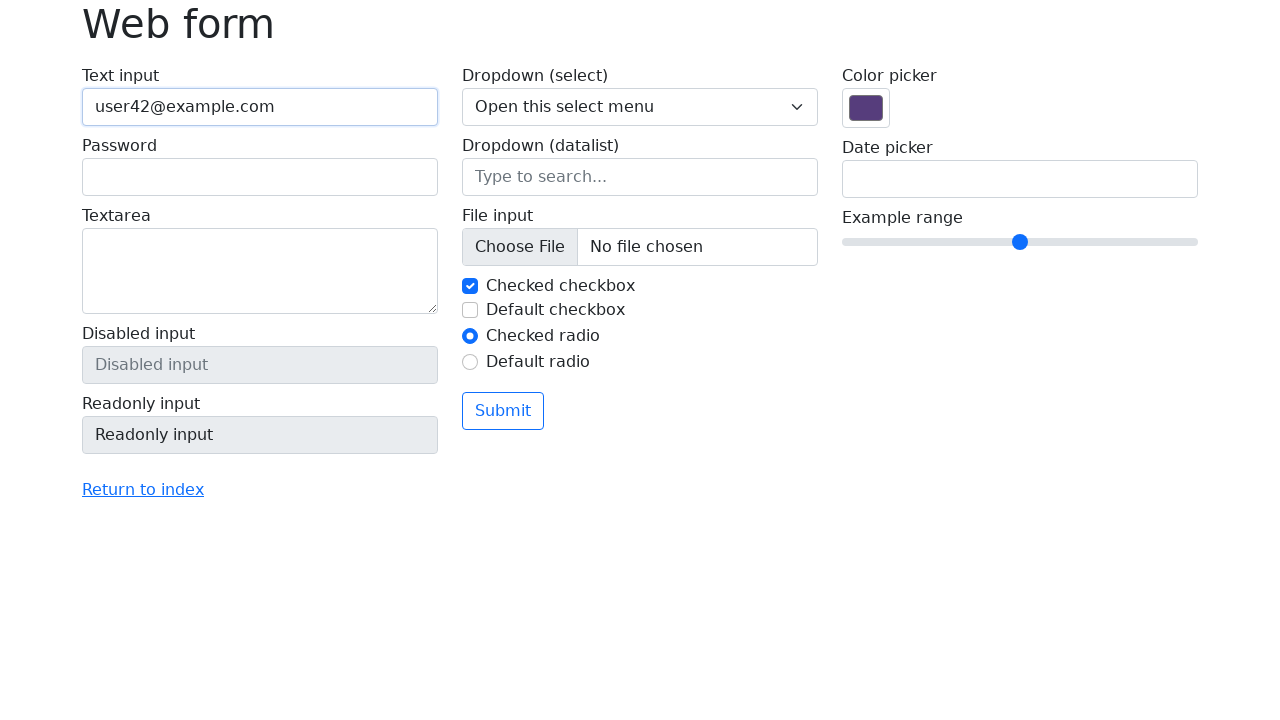

Filled password field with 'SecurePass_789' on input[name='my-password']
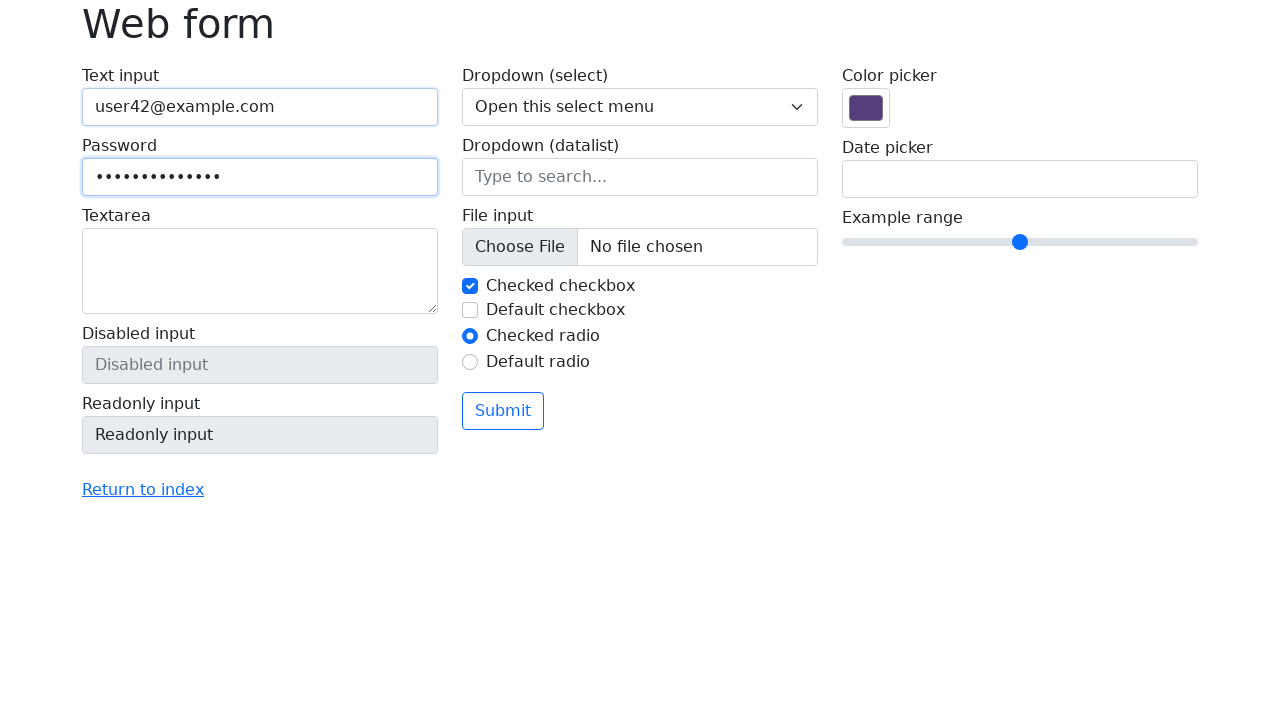

Filled textarea with 'Selenium web form test' on textarea[name='my-textarea']
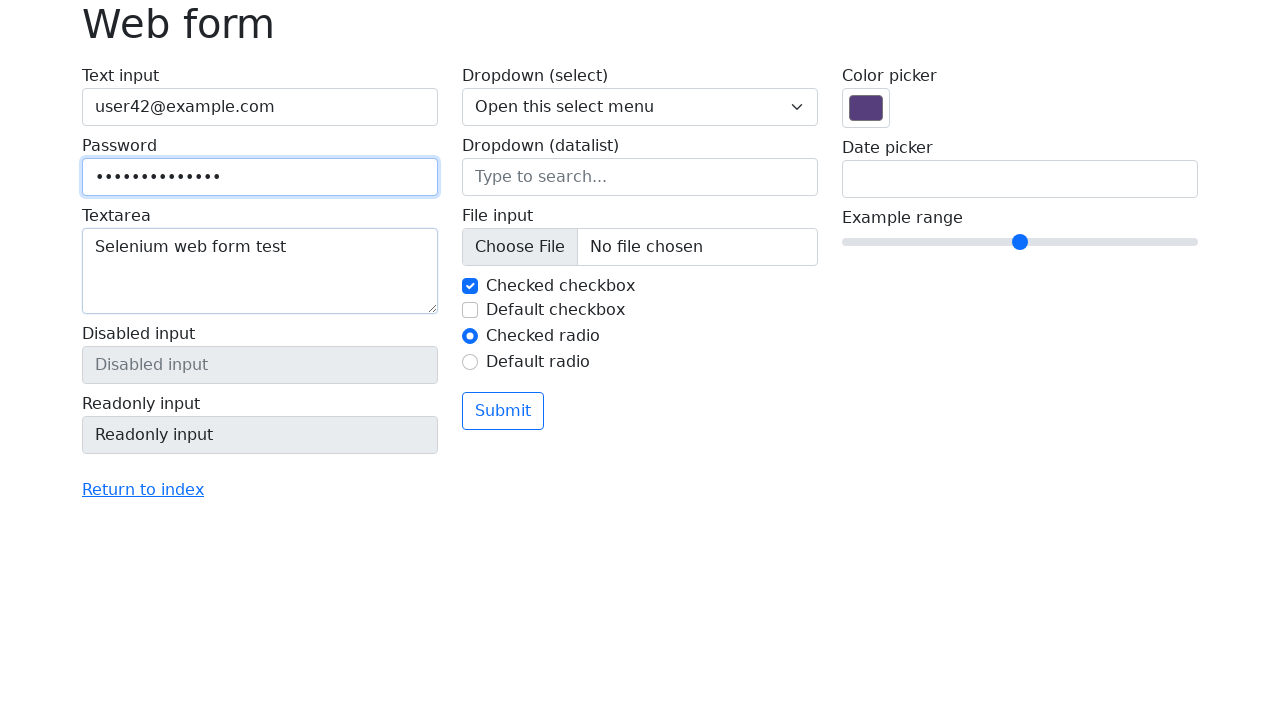

Unchecked the first checkbox at (470, 286) on input#my-check-1
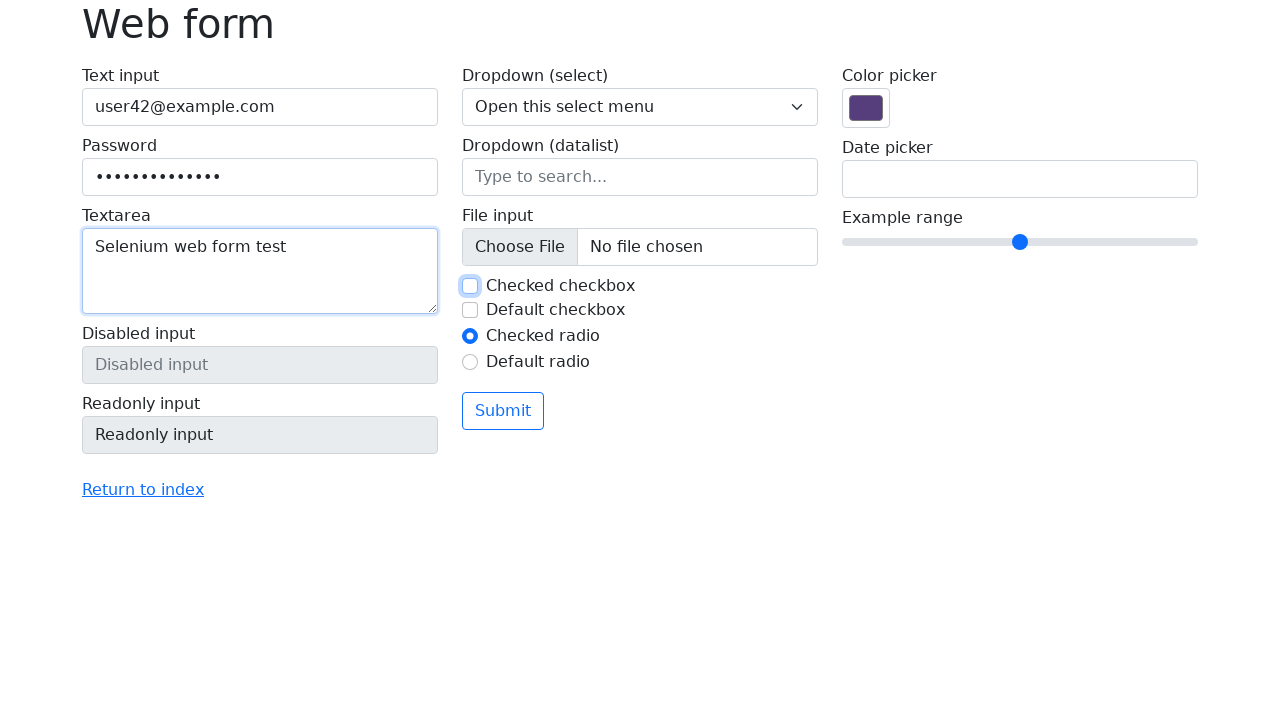

Checked the second checkbox at (470, 310) on input#my-check-2
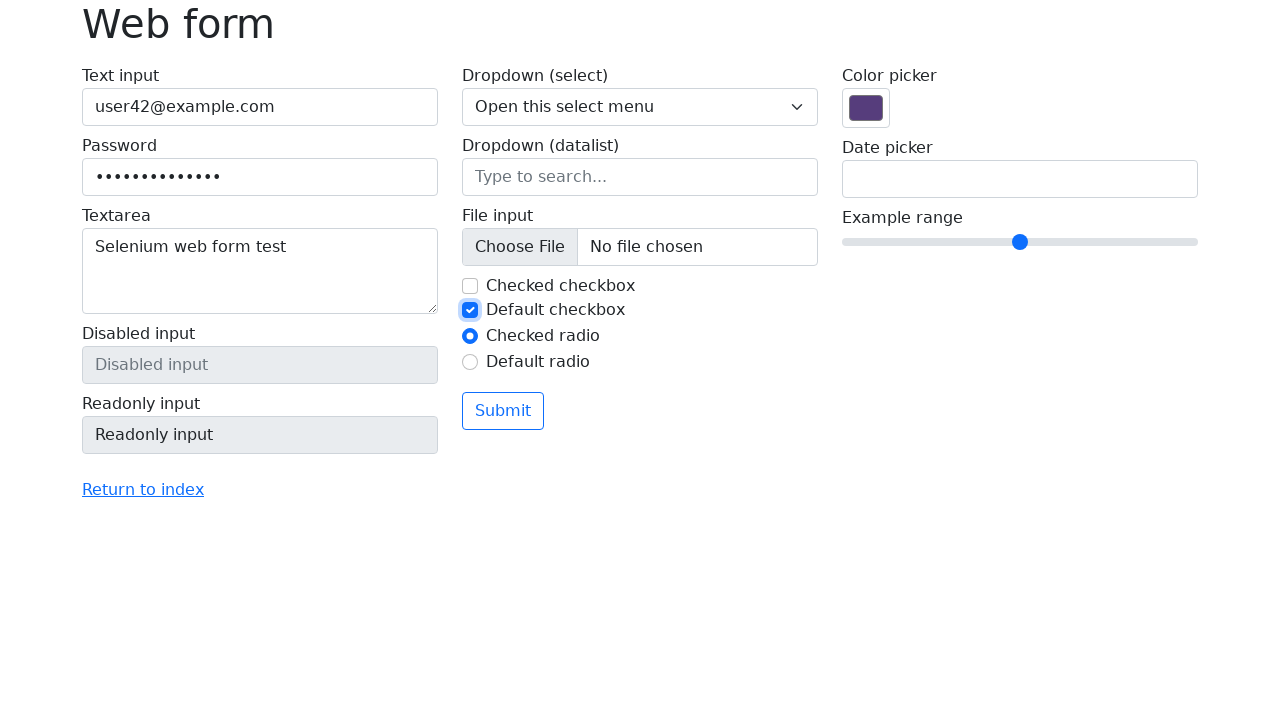

Selected the second radio button at (470, 362) on input#my-radio-2
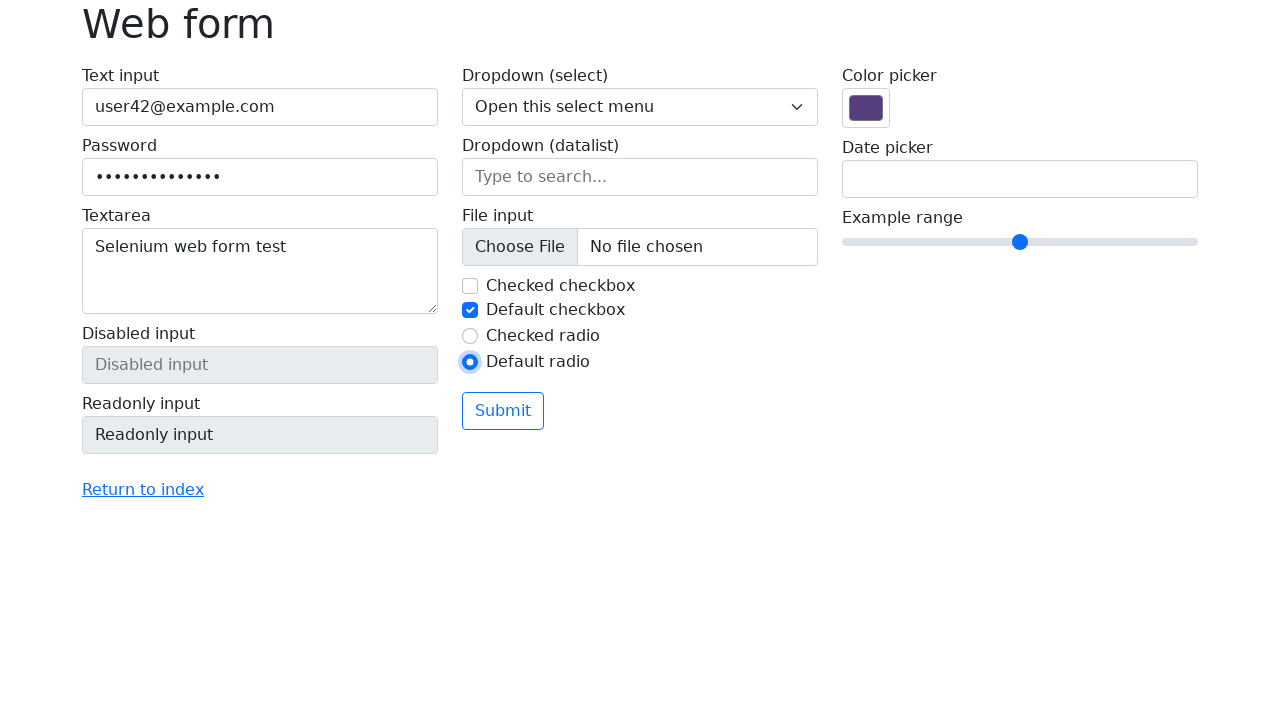

Clicked submit button to submit the form at (503, 411) on button[type='submit']
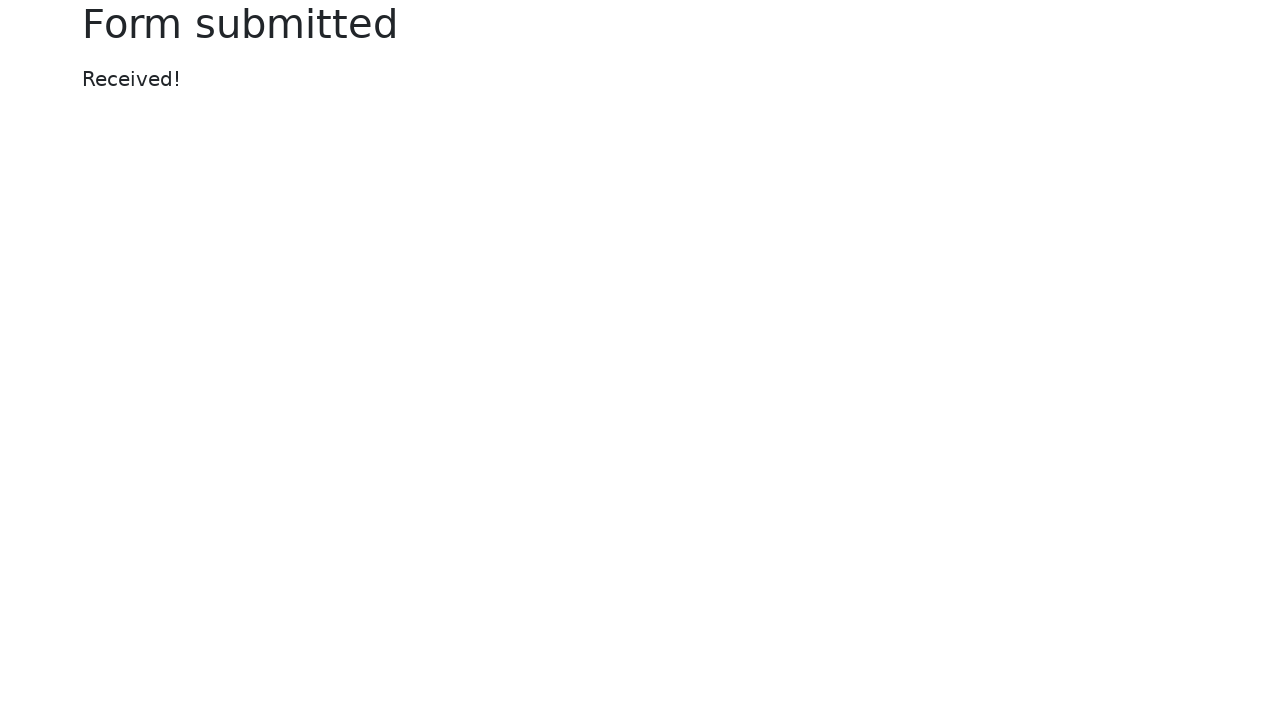

Form submission successful - success message appeared
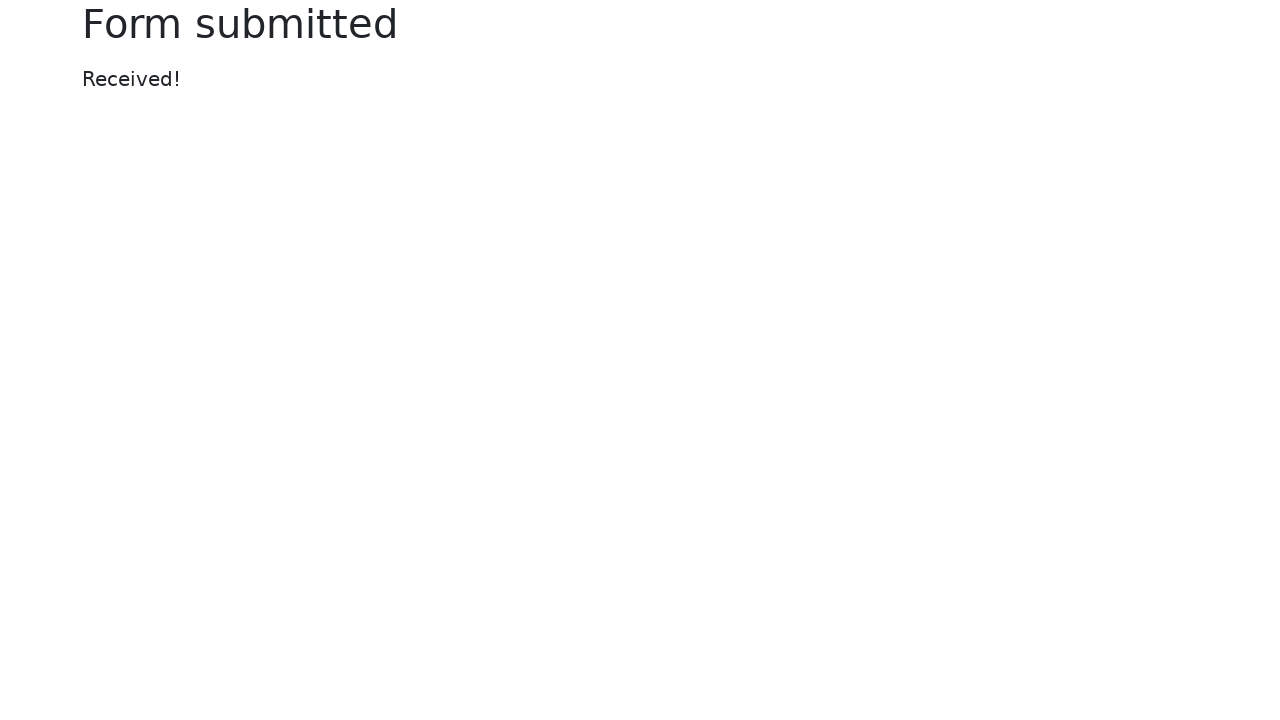

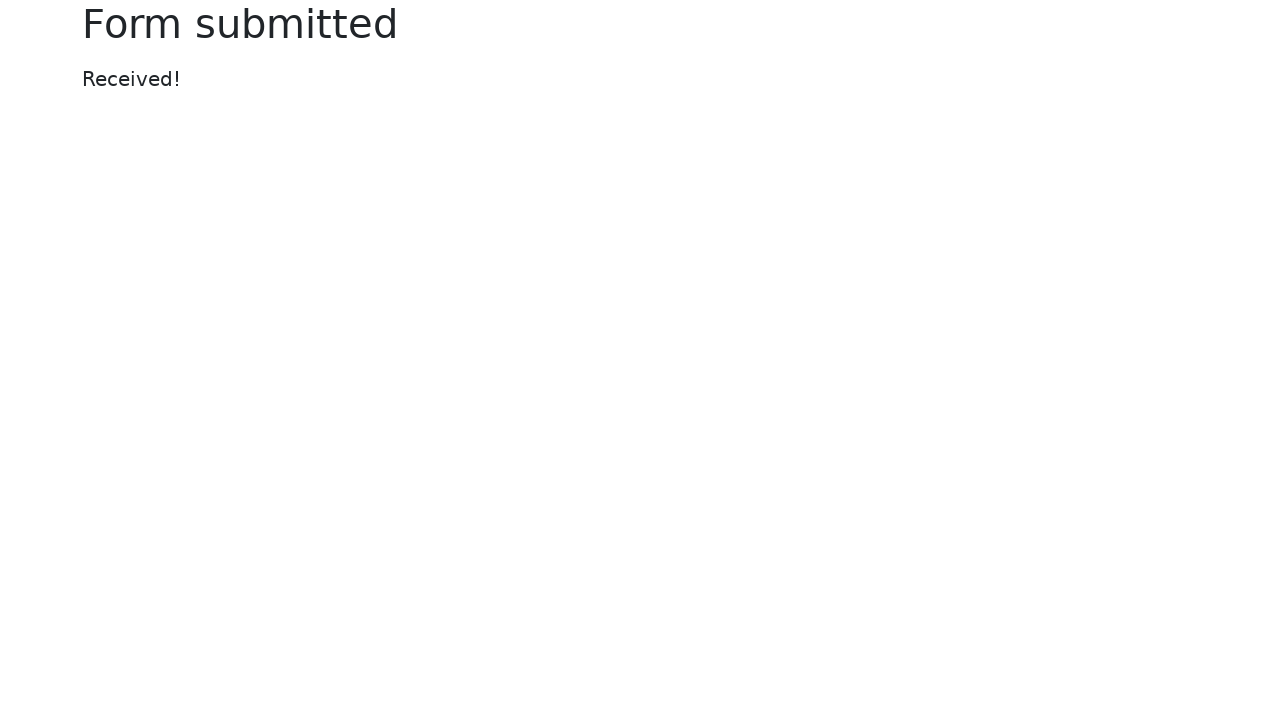